Tests checkbox interactions on a practice page by expanding tree nodes and selecting/deselecting various checkboxes

Starting URL: https://www.tutorialspoint.com/selenium/practice/check-box.php

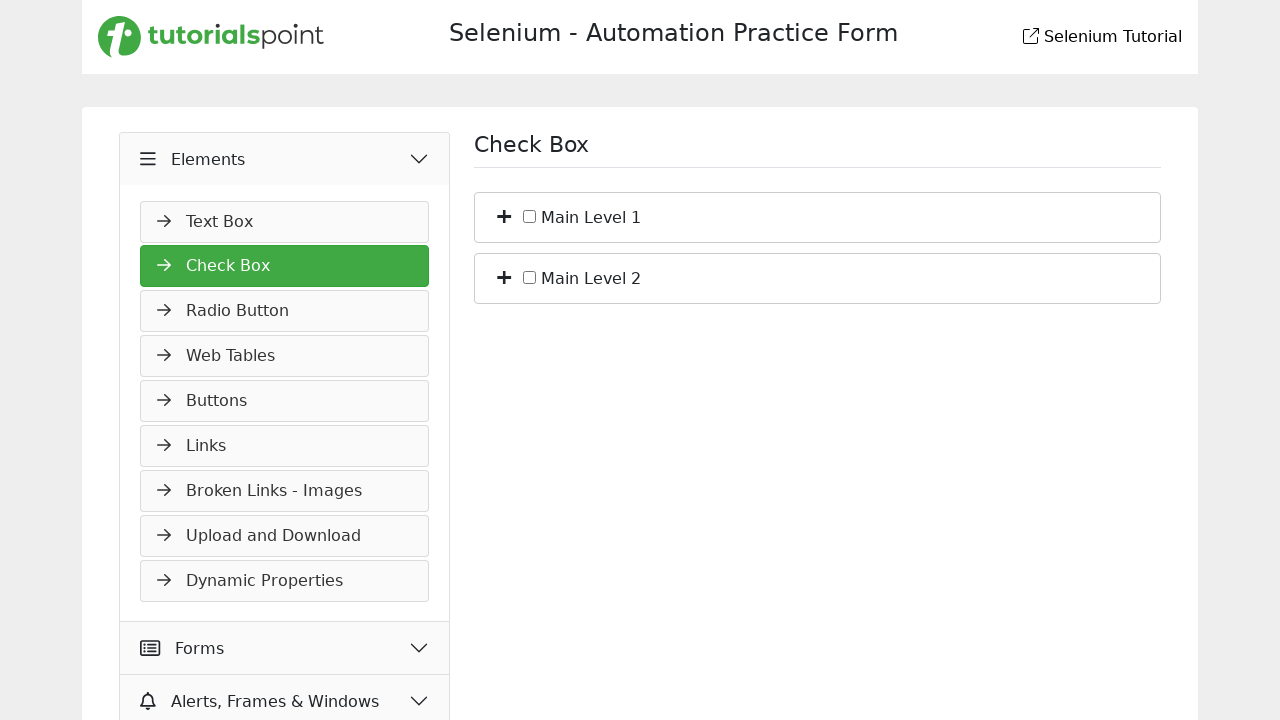

Clicked to expand Main Level 1 tree node at (504, 215) on xpath=/html/body/main/div/div/div[2]/div/ul/li[1]/span[1]
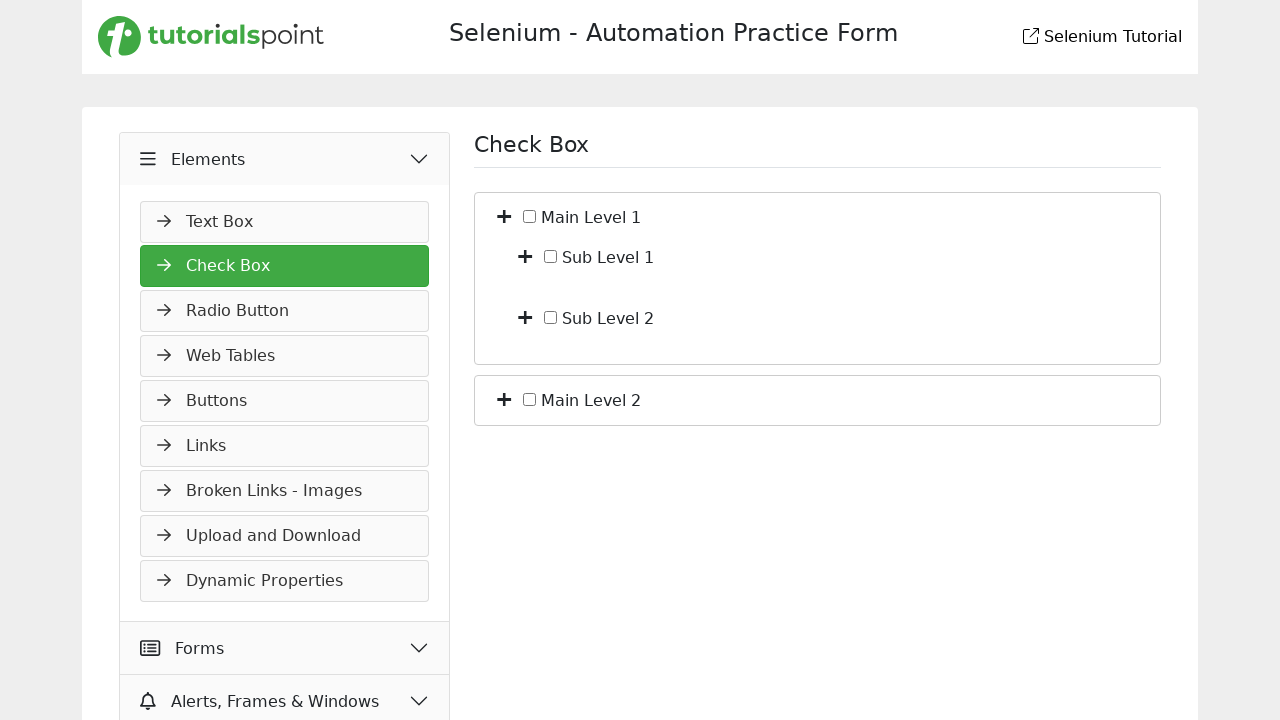

Selected Sub Level 1 checkbox at (551, 256) on #c_bf_1
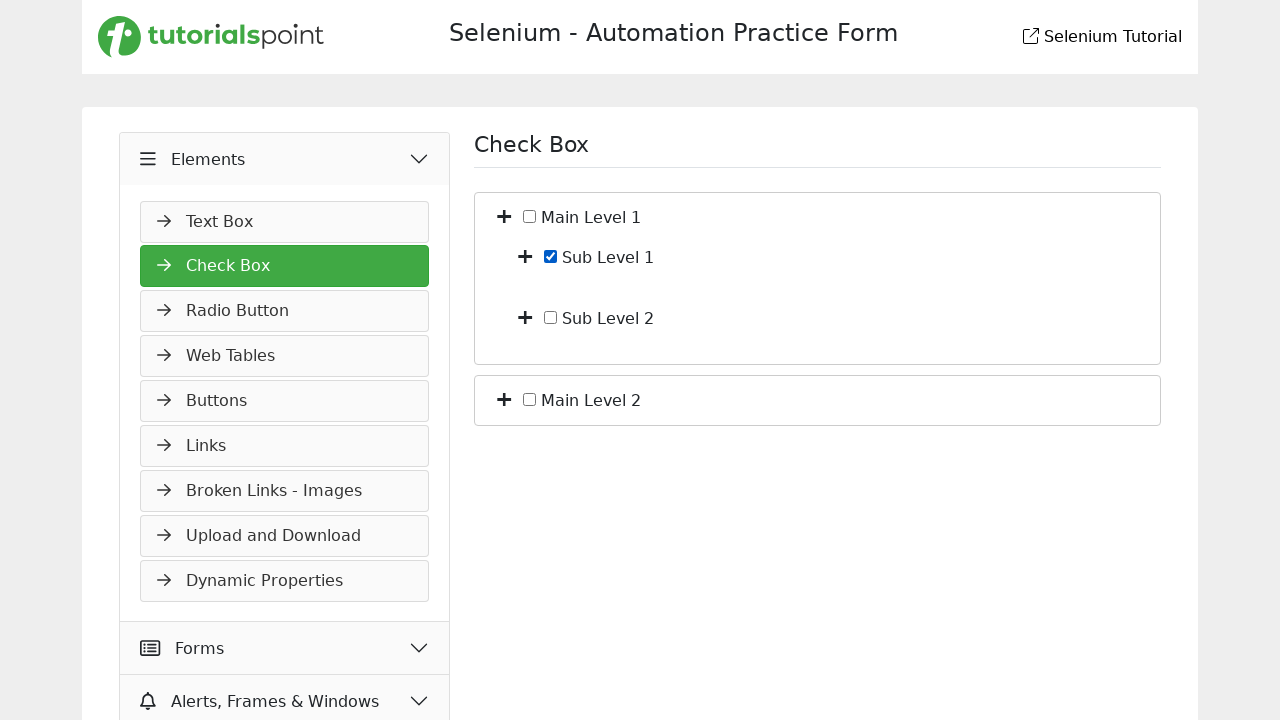

Selected Main Level 2 checkbox at (530, 399) on #c_bs_2
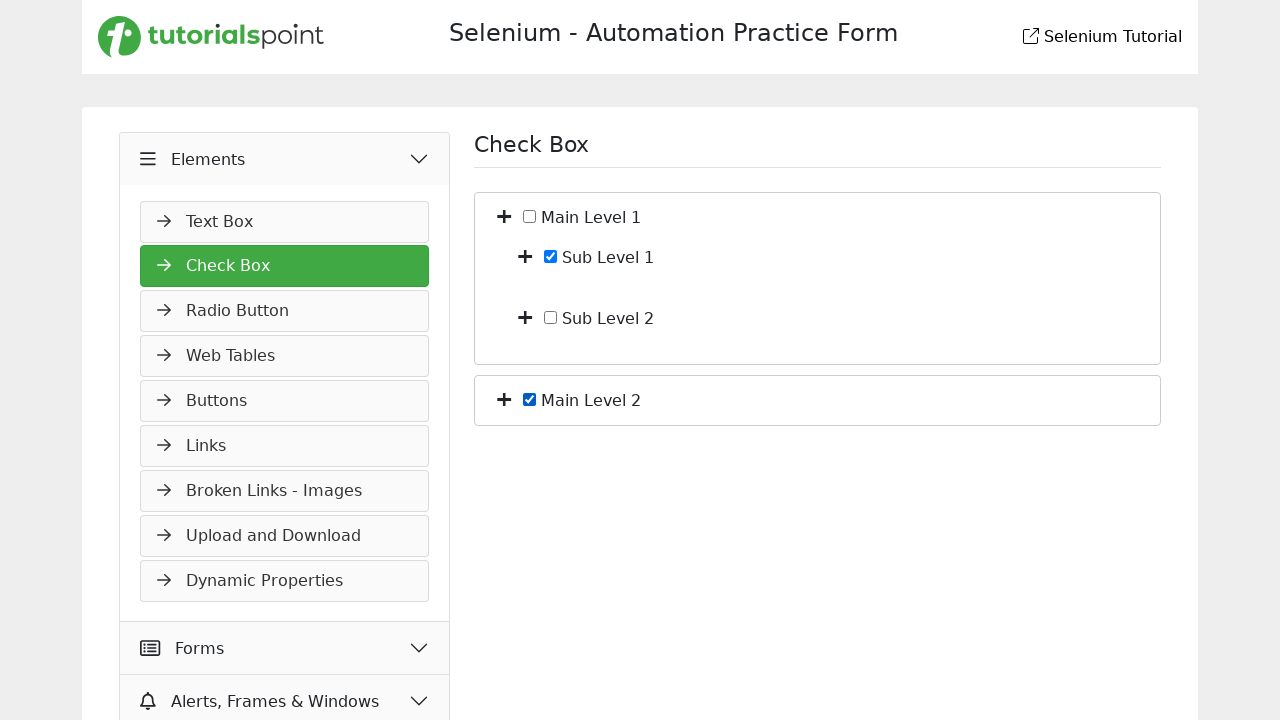

Clicked to expand Main Level 2 tree node at (504, 398) on xpath=/html/body/main/div/div/div[2]/div/ul/li[2]/span[1]
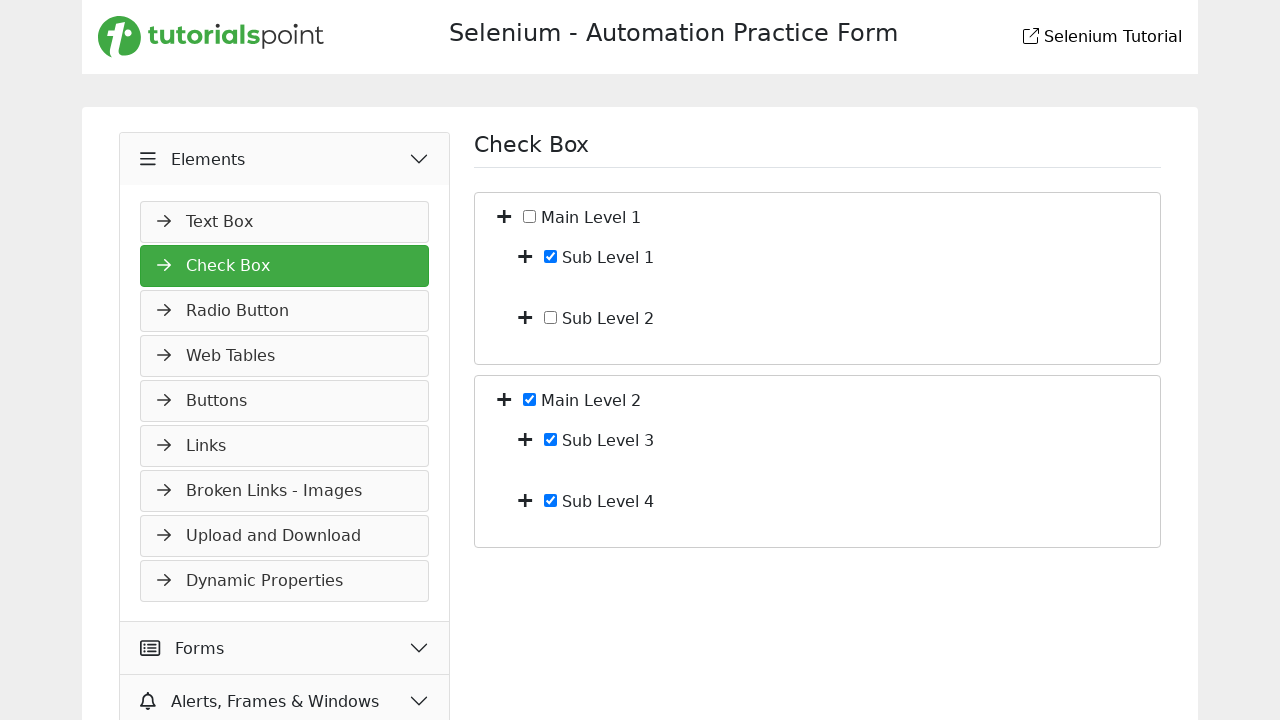

Waited for expansion animation to complete
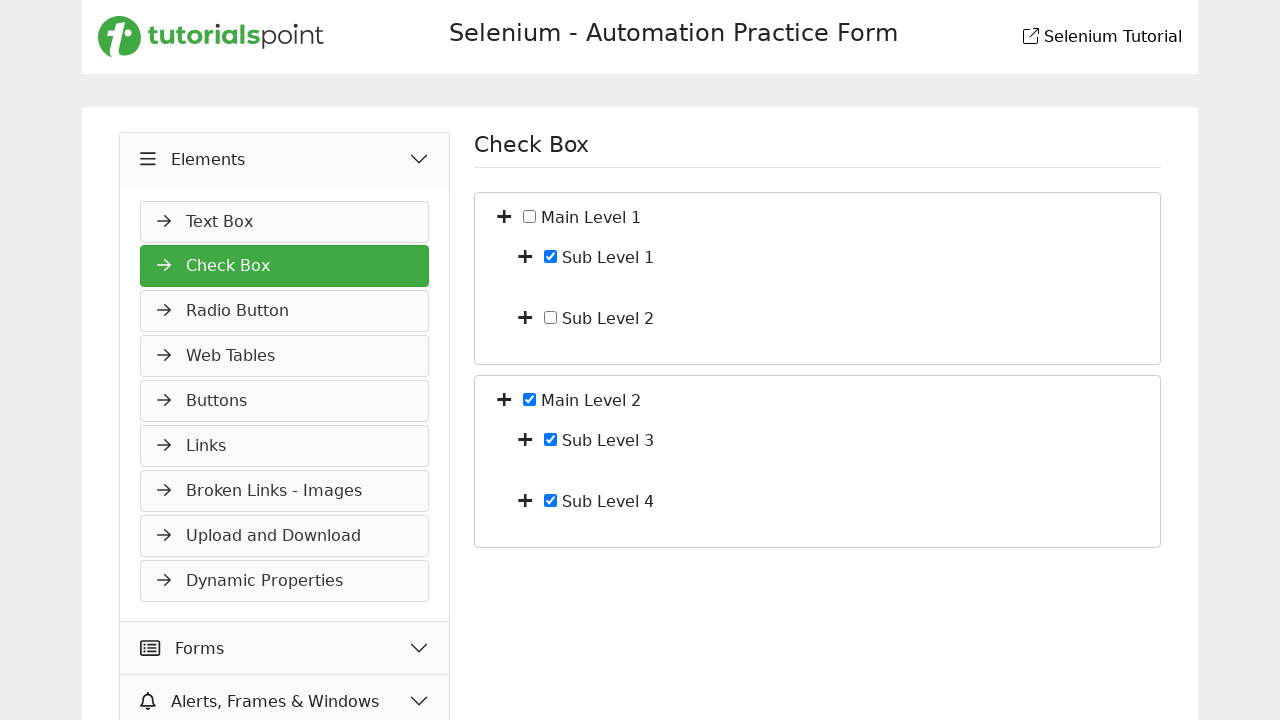

Deselected Sub Level 3 checkbox at (551, 439) on #c_bf_3
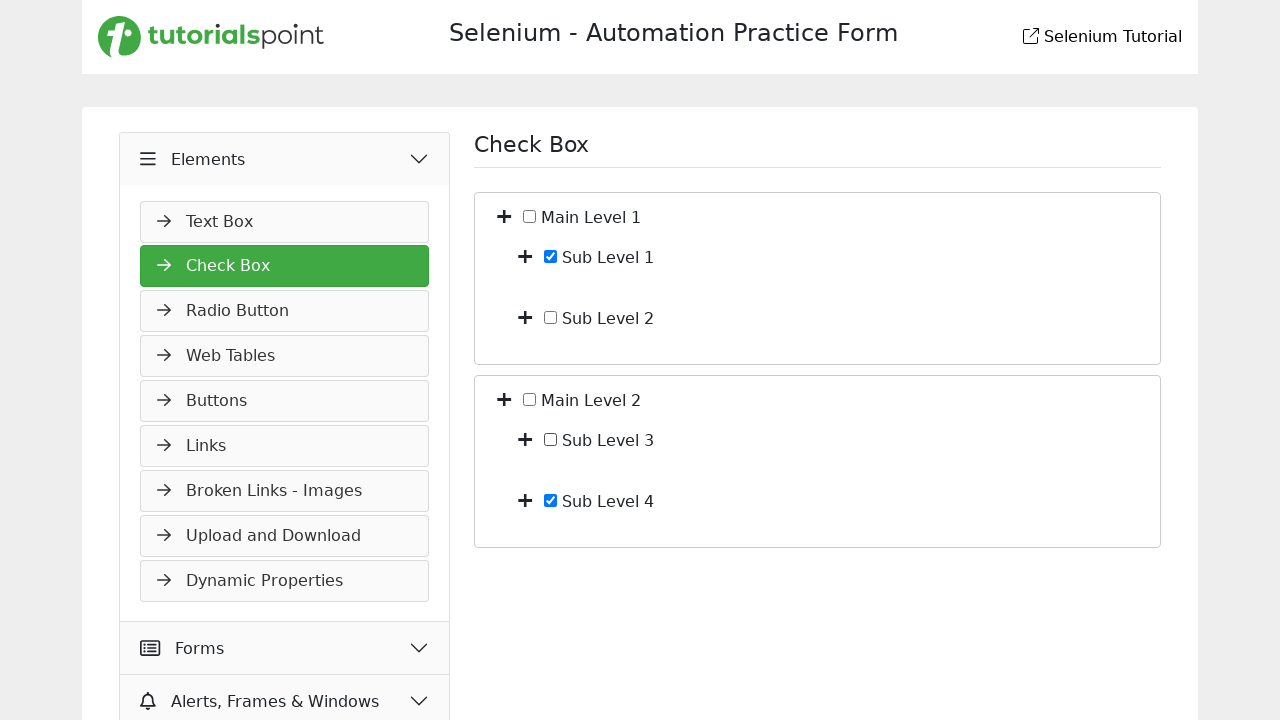

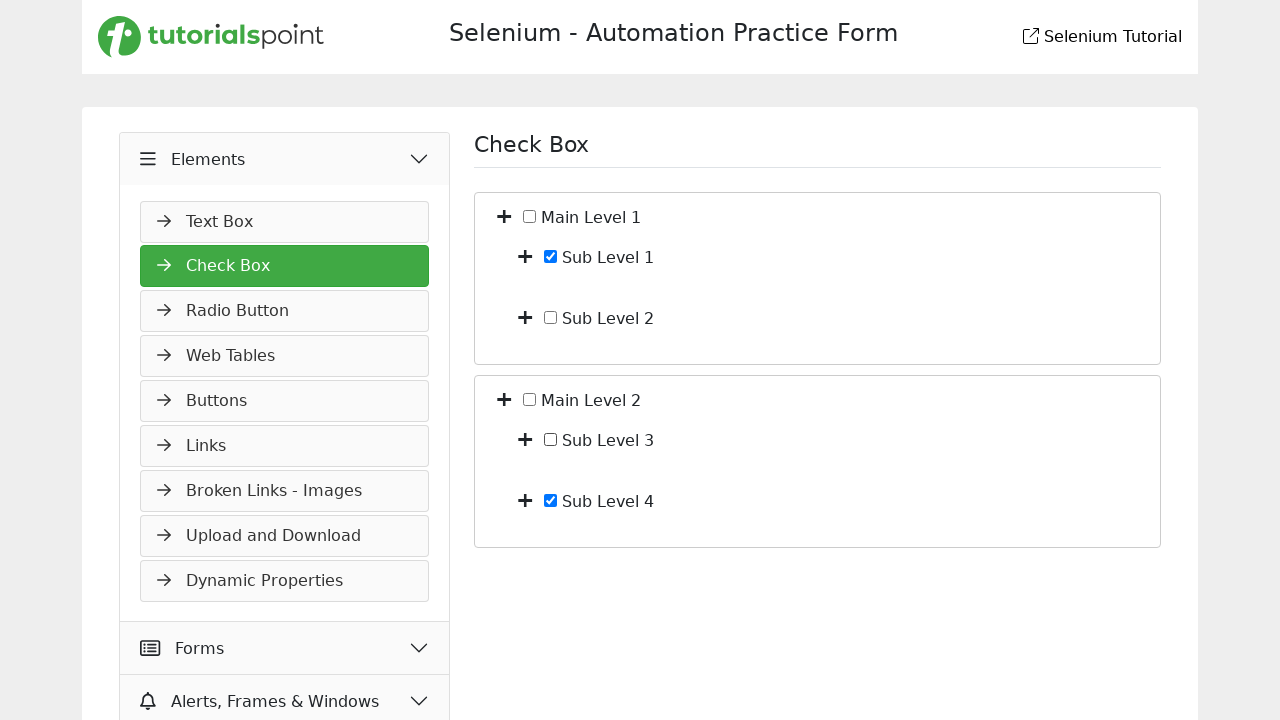